Tests checkbox functionality by locating and clicking on a hamburger checkbox if not already selected, then verifying it's selected

Starting URL: https://thefreerangetester.github.io/sandbox-automation-testing/

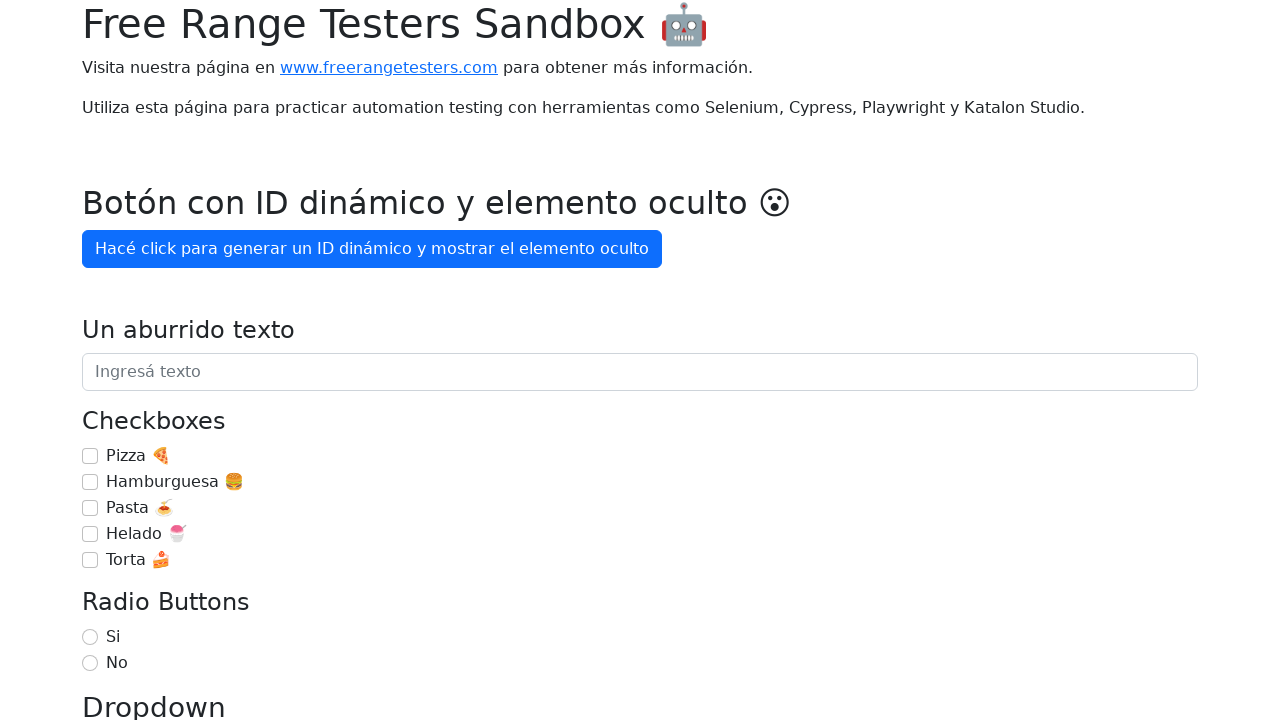

Located checkbox container with class '.mt-3'
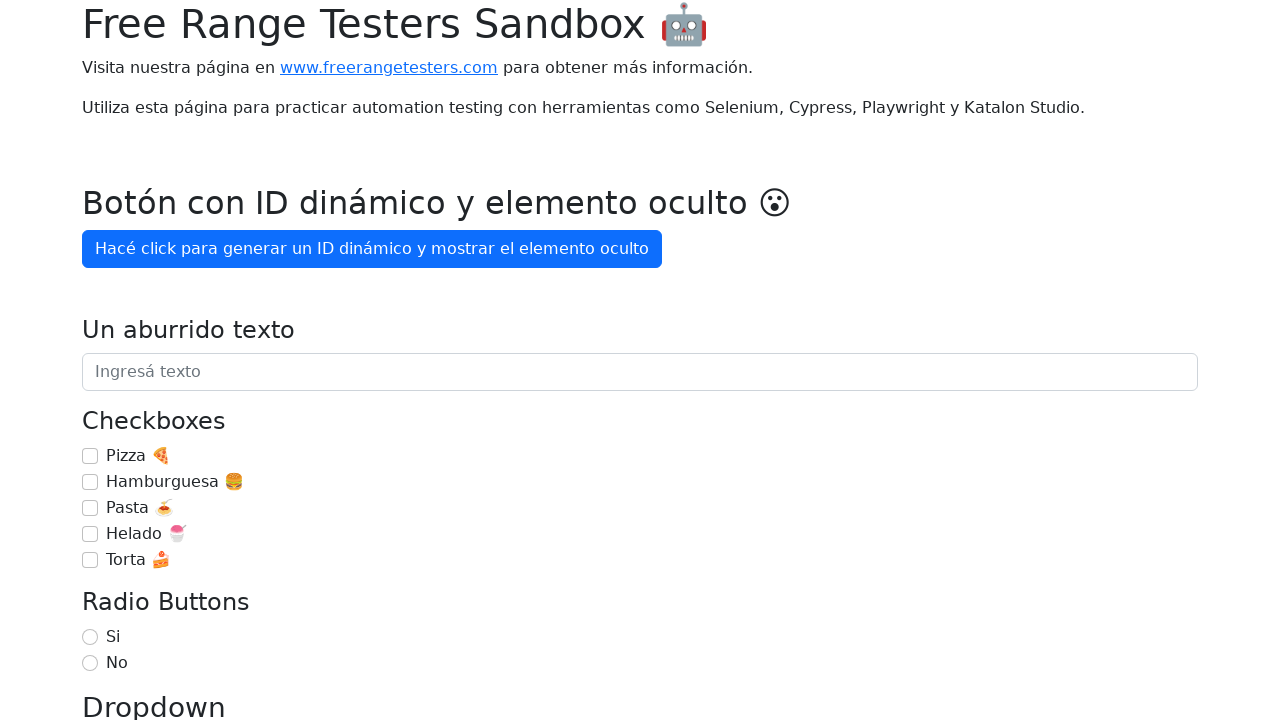

Located hamburger checkbox with ID '#checkbox-1' within container
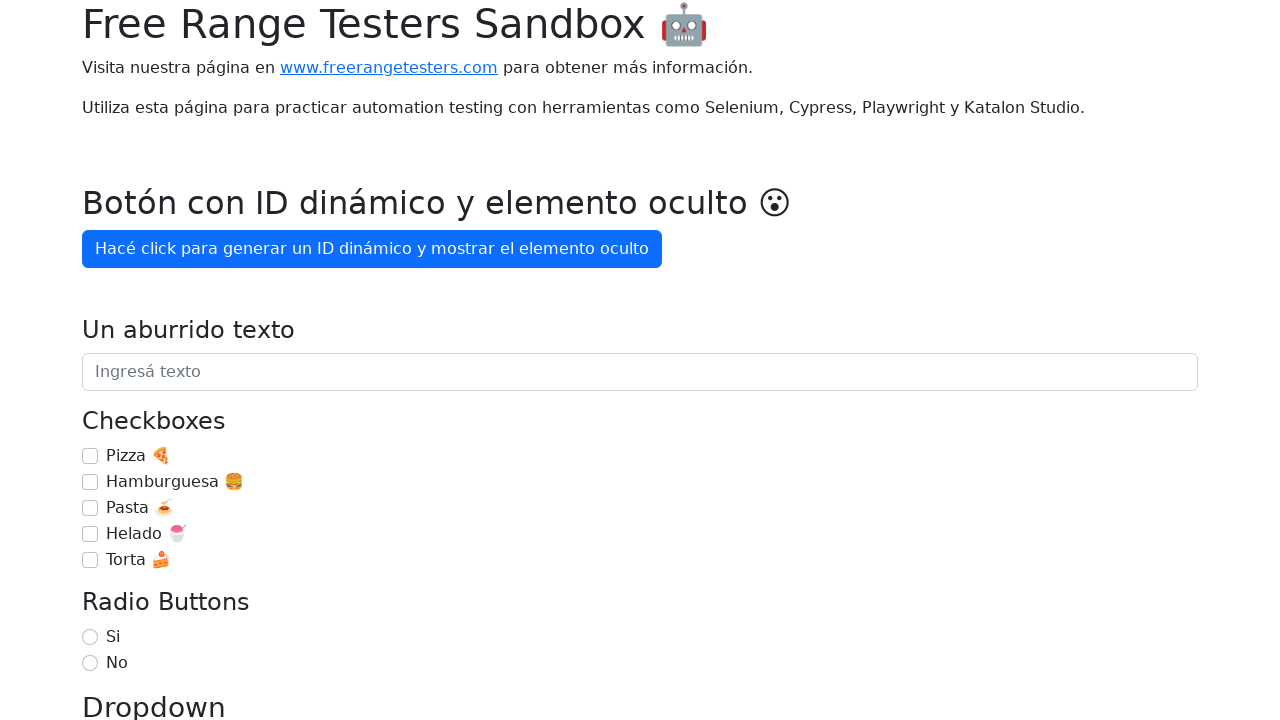

Checked if hamburger checkbox is already selected
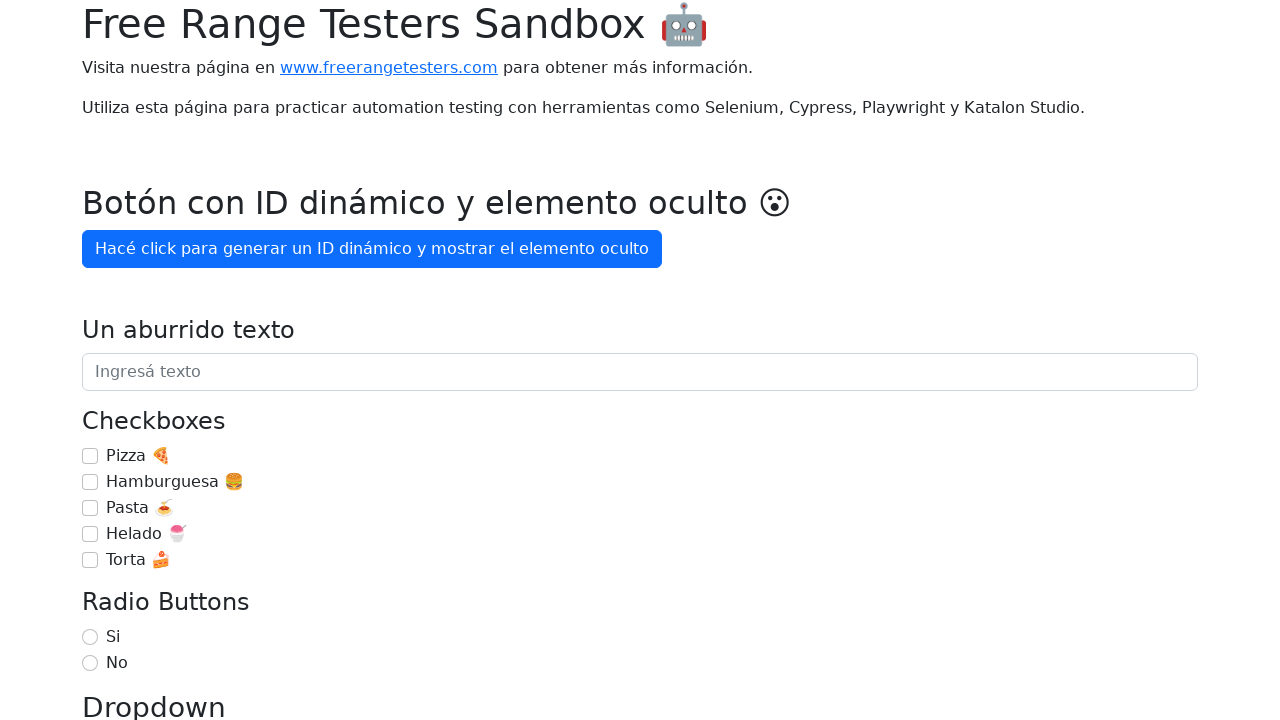

Clicked hamburger checkbox to select it at (90, 482) on .mt-3 >> #checkbox-1
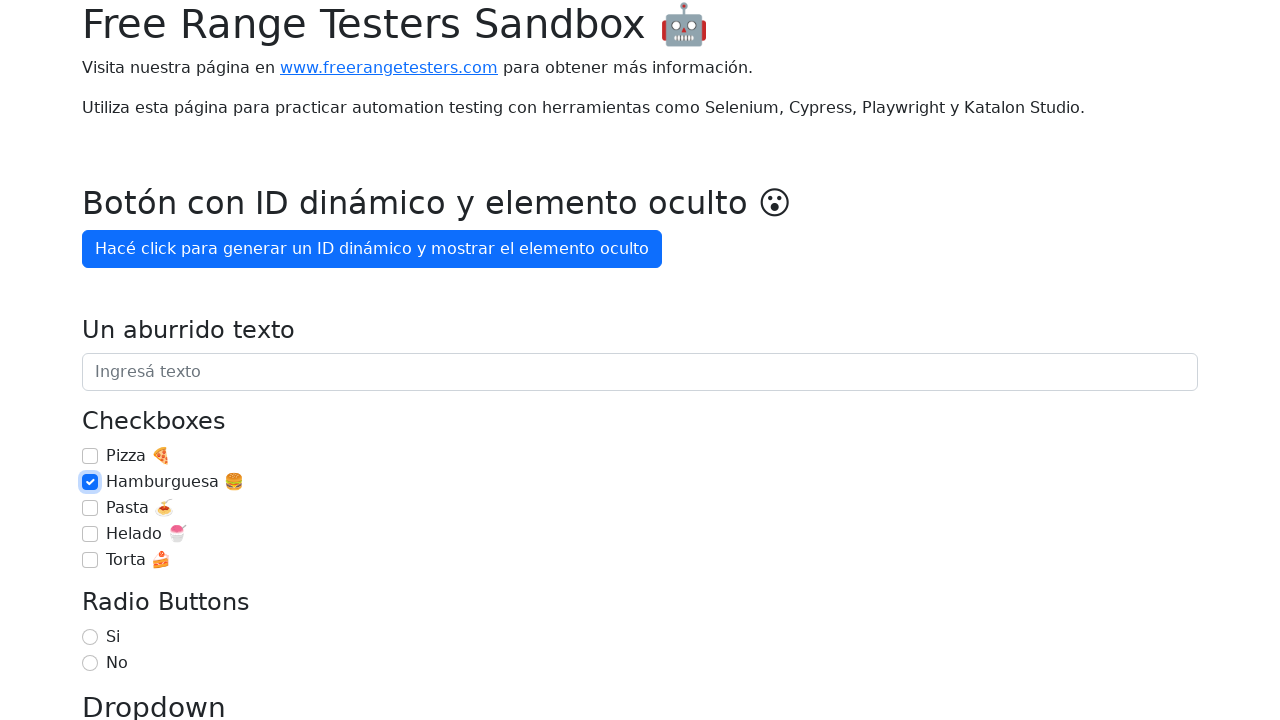

Verified hamburger checkbox is selected
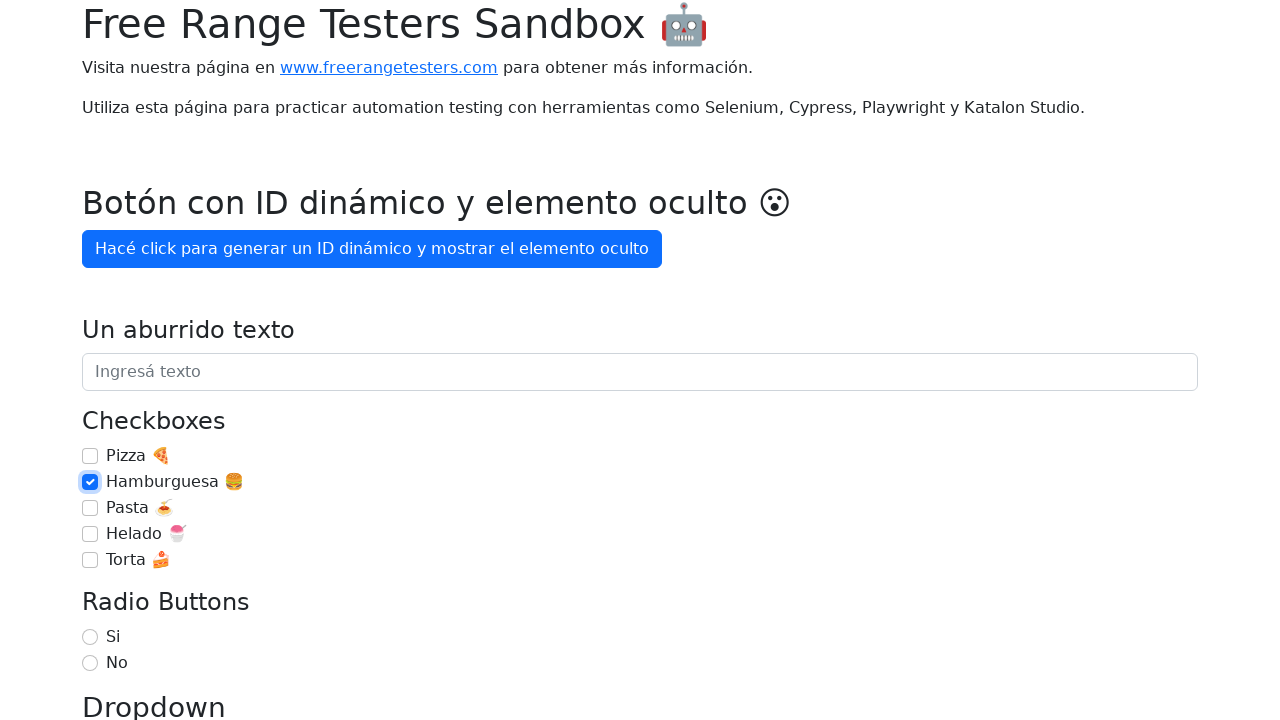

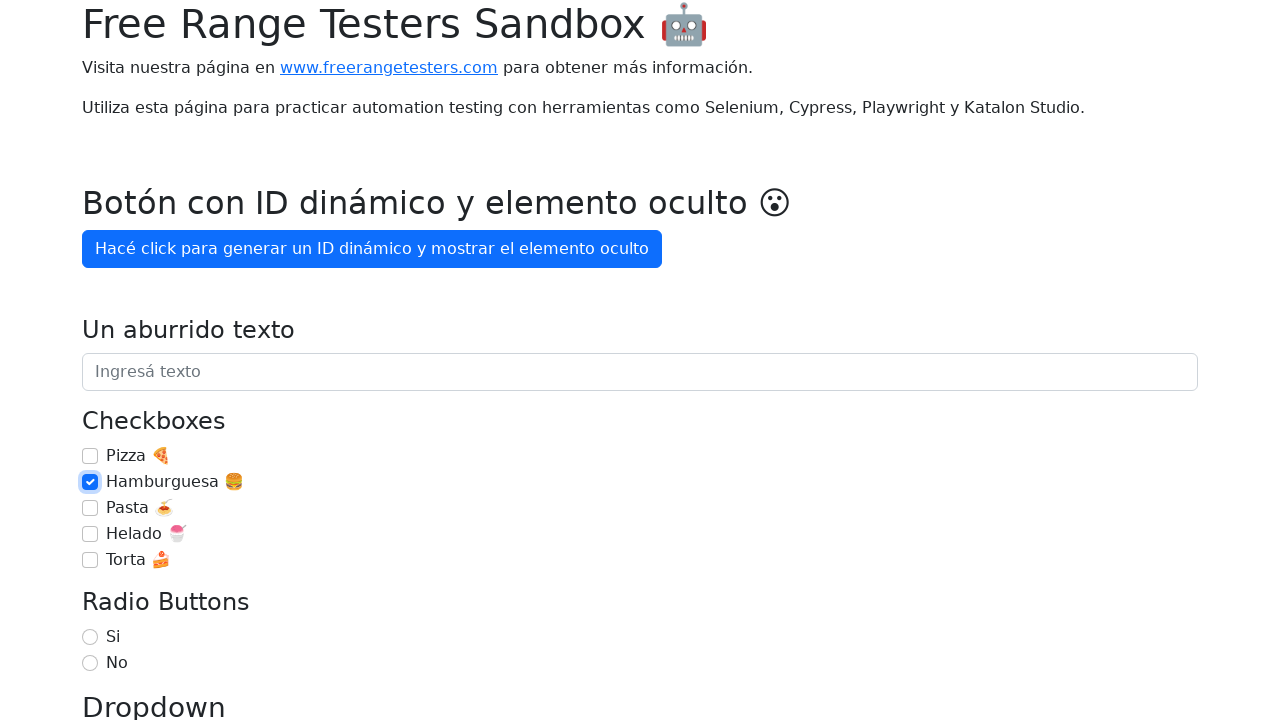